Navigates to a Stepik lesson page, fills in a code answer in a textarea, and submits the solution

Starting URL: https://stepik.org/lesson/25969/step/12

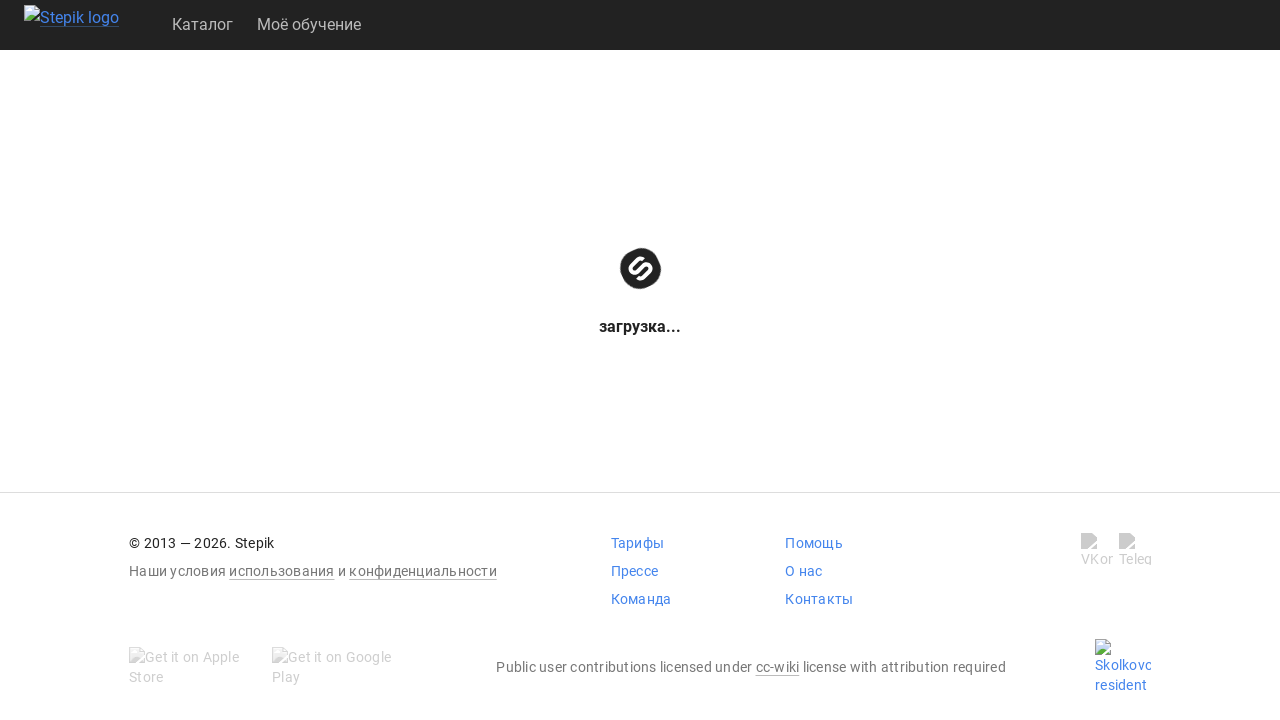

Filled textarea with code answer 'get()' on .textarea
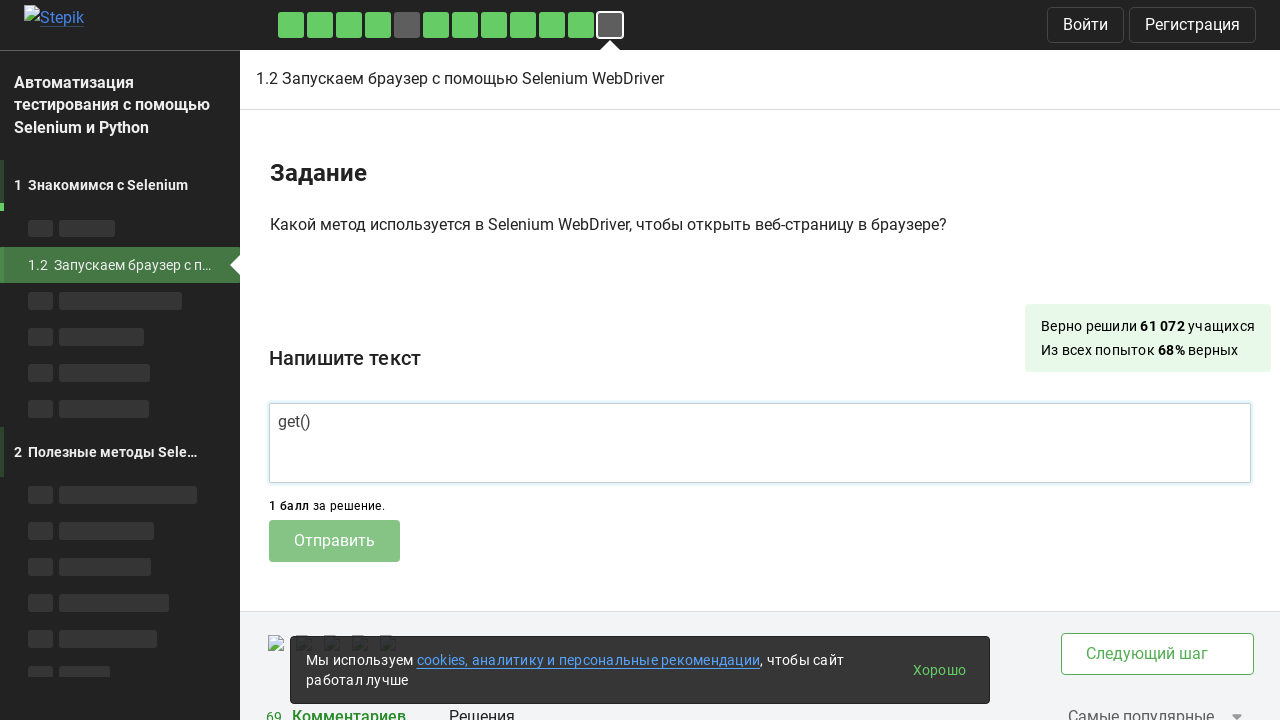

Clicked submit button to submit the solution at (334, 541) on .submit-submission
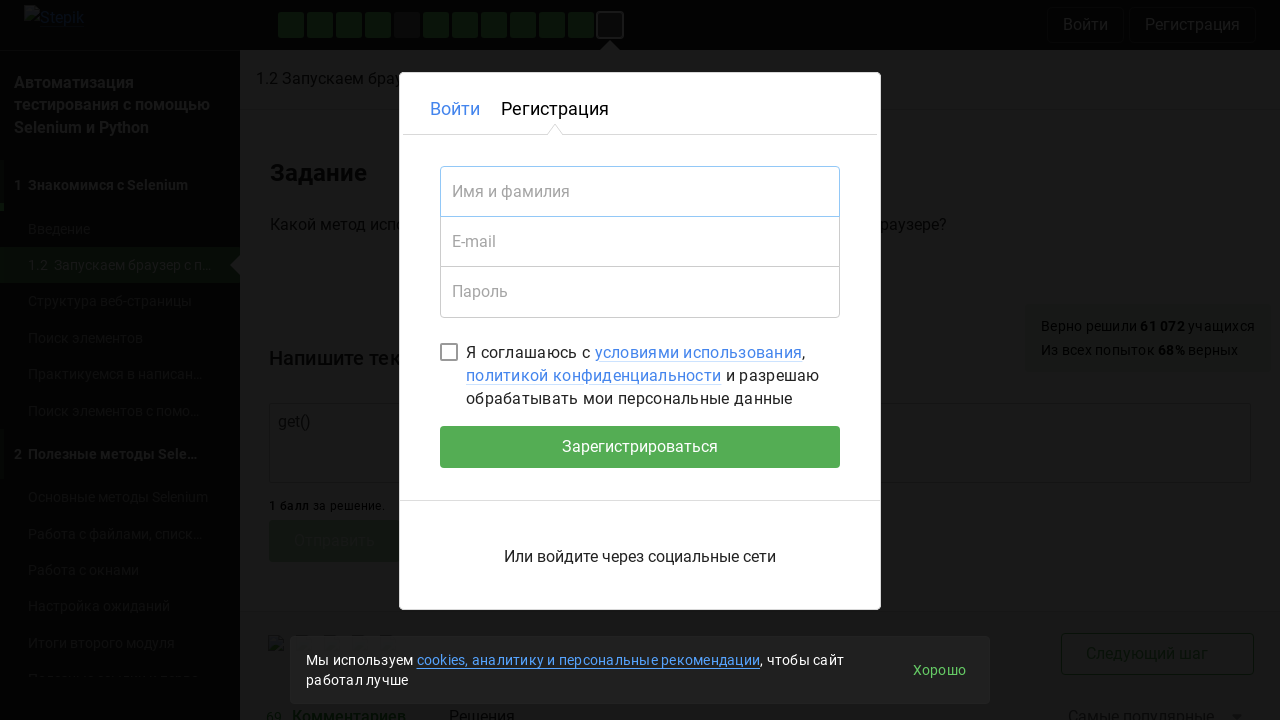

Waited 2000ms for submission to process
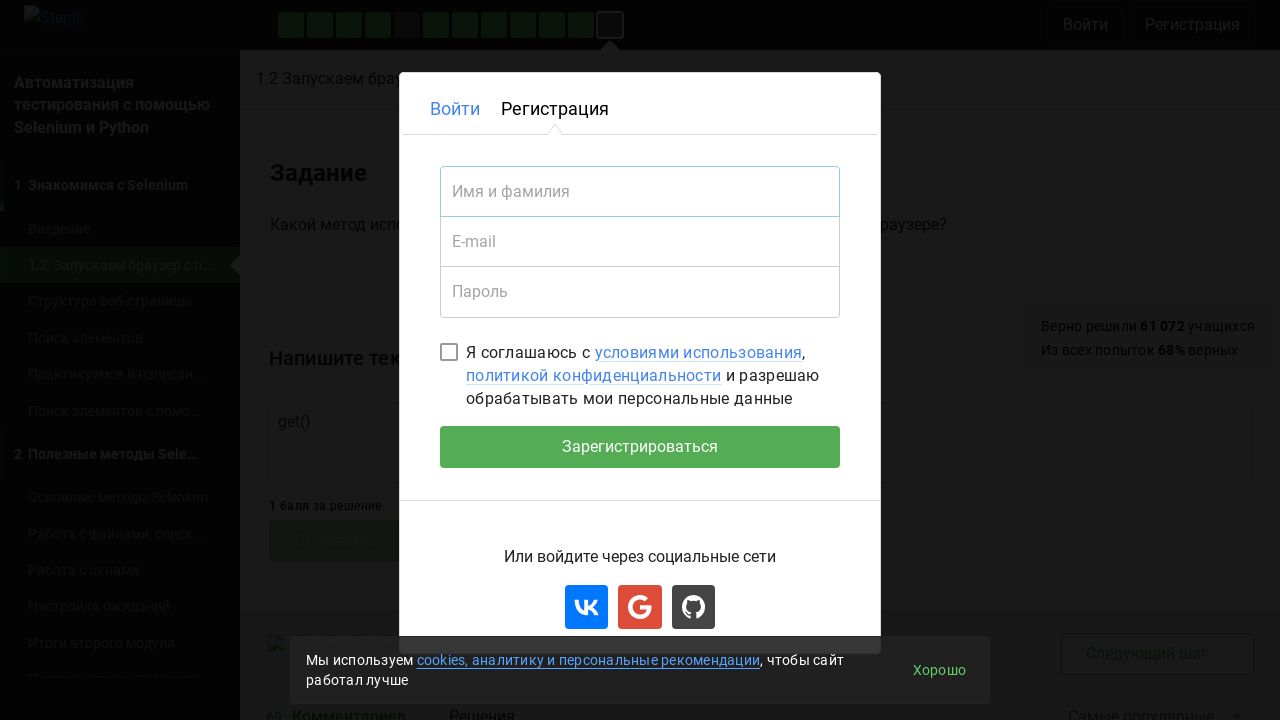

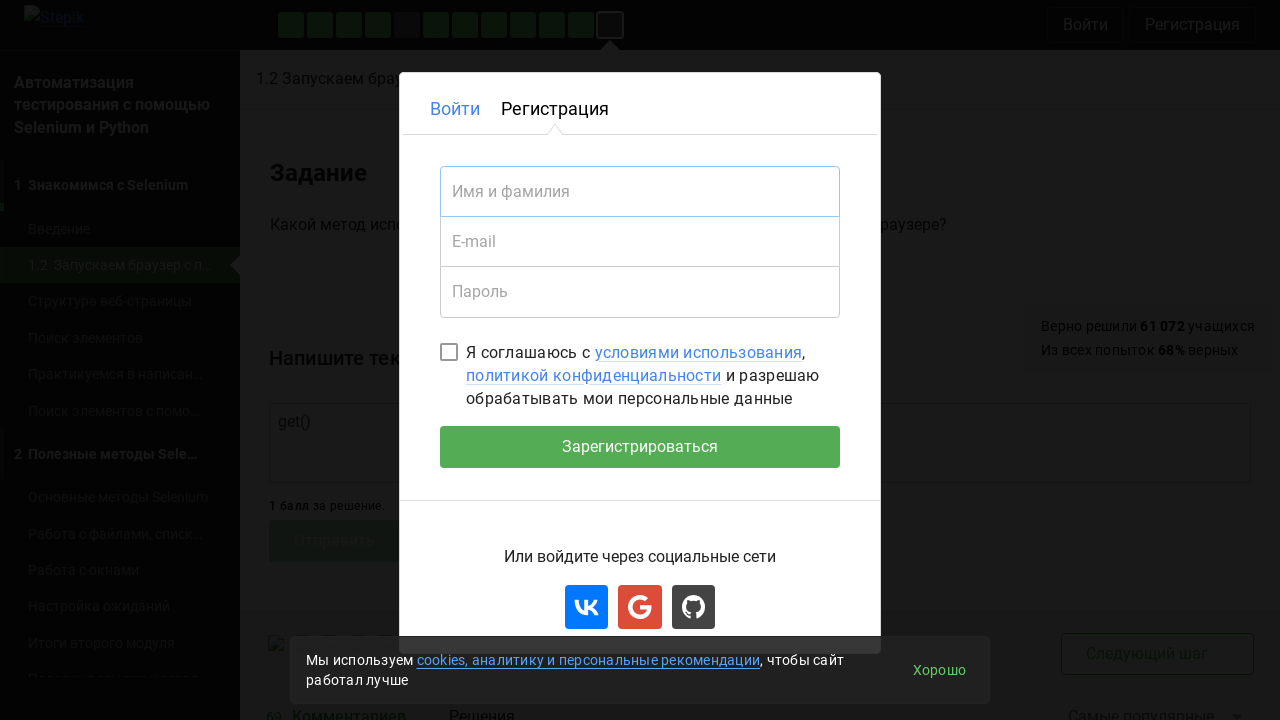